Tests that clicking Clear completed removes completed items from the list.

Starting URL: https://demo.playwright.dev/todomvc

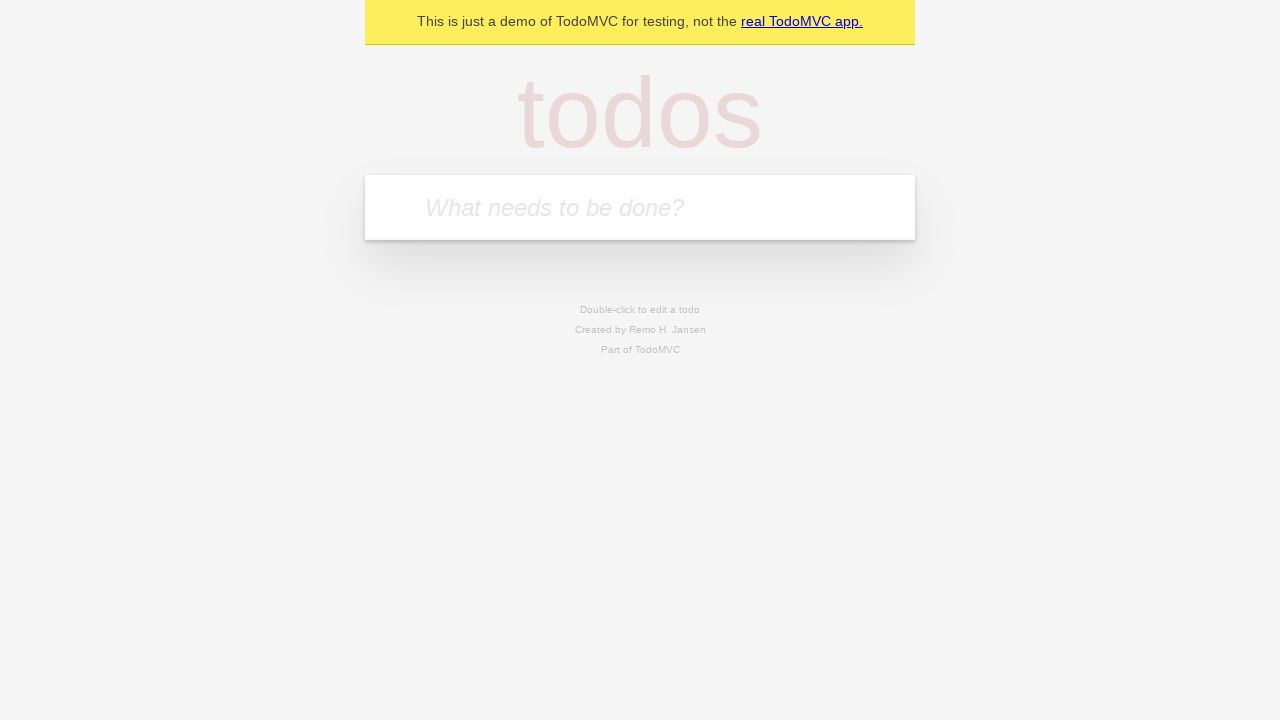

Filled todo input with 'buy some cheese' on internal:attr=[placeholder="What needs to be done?"i]
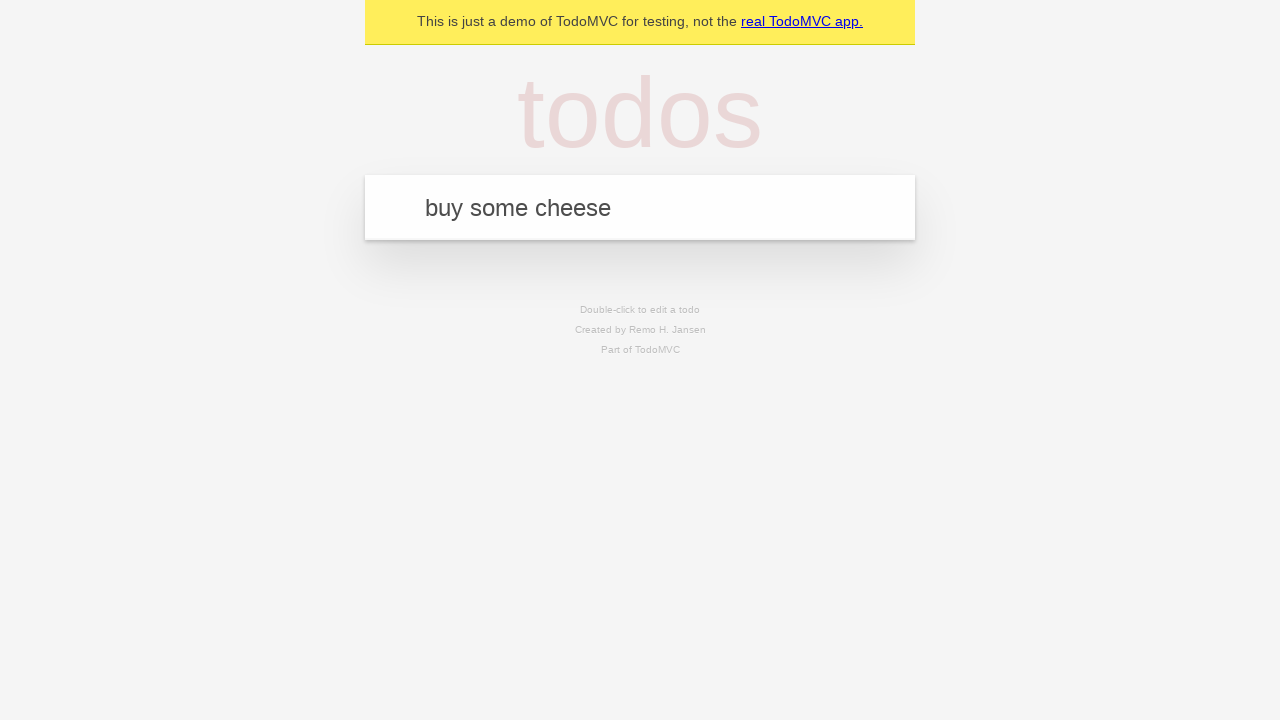

Pressed Enter to add first todo item on internal:attr=[placeholder="What needs to be done?"i]
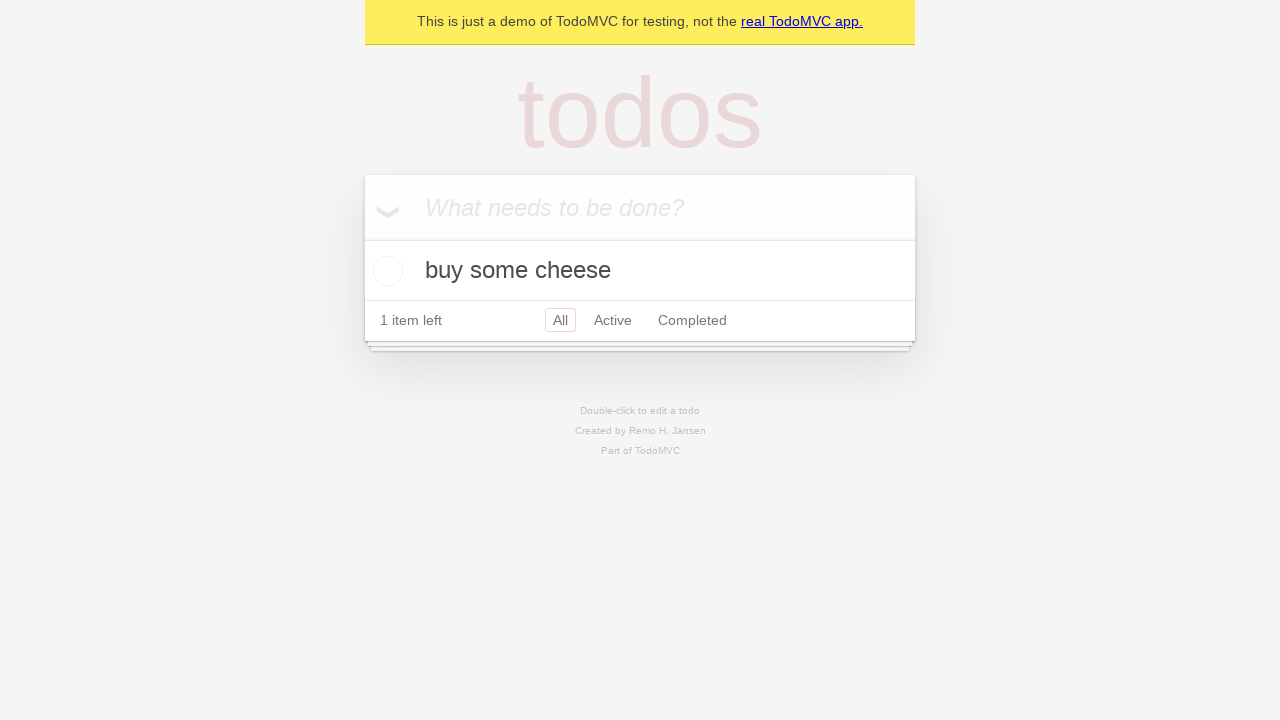

Filled todo input with 'feed the cat' on internal:attr=[placeholder="What needs to be done?"i]
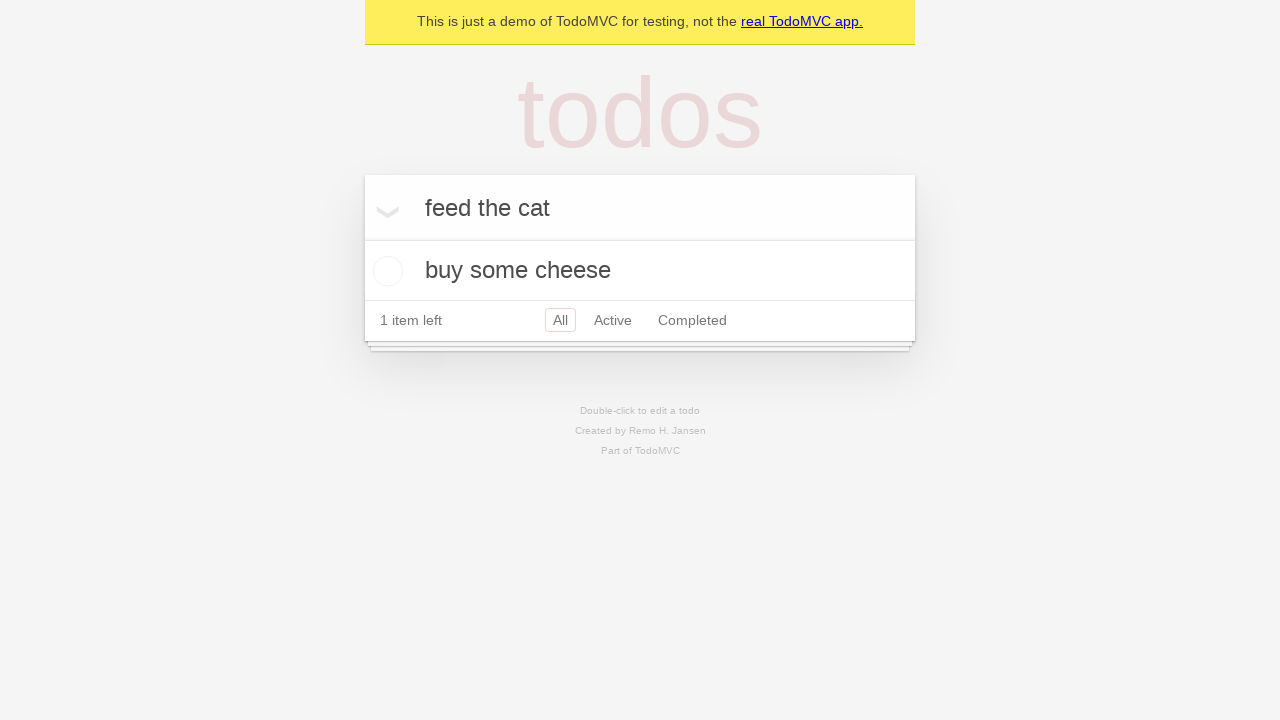

Pressed Enter to add second todo item on internal:attr=[placeholder="What needs to be done?"i]
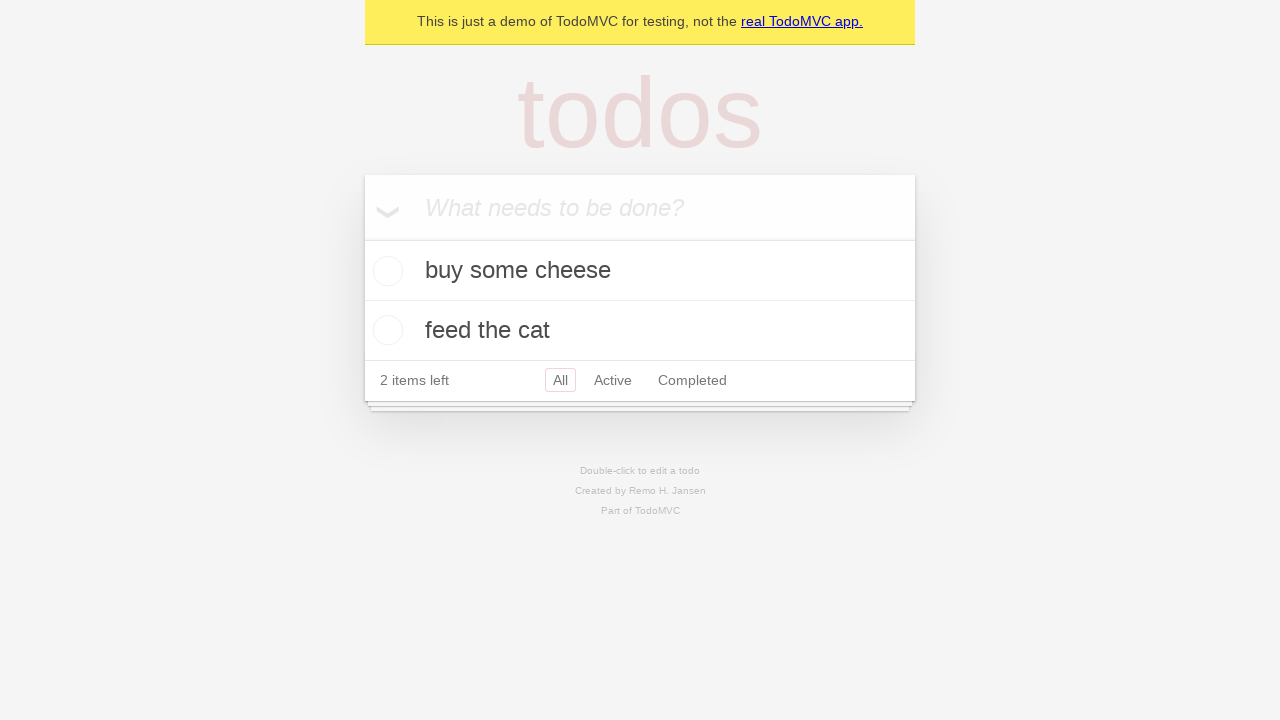

Filled todo input with 'book a doctors appointment' on internal:attr=[placeholder="What needs to be done?"i]
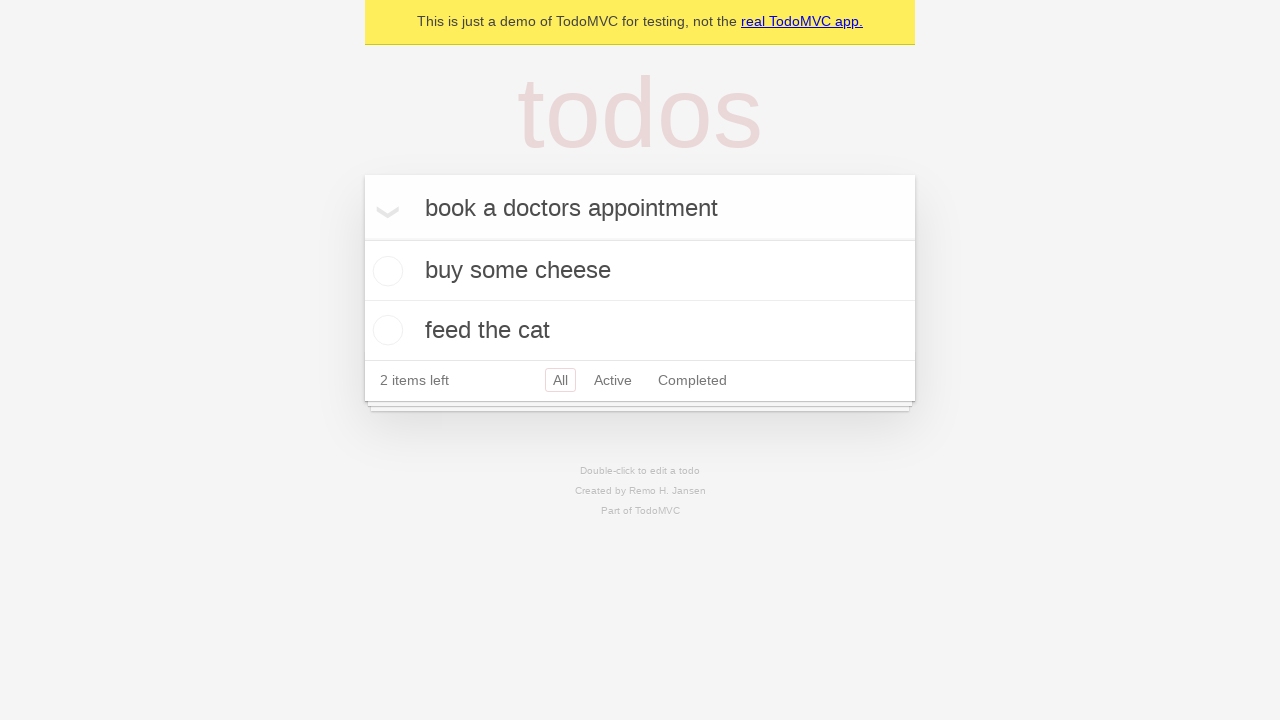

Pressed Enter to add third todo item on internal:attr=[placeholder="What needs to be done?"i]
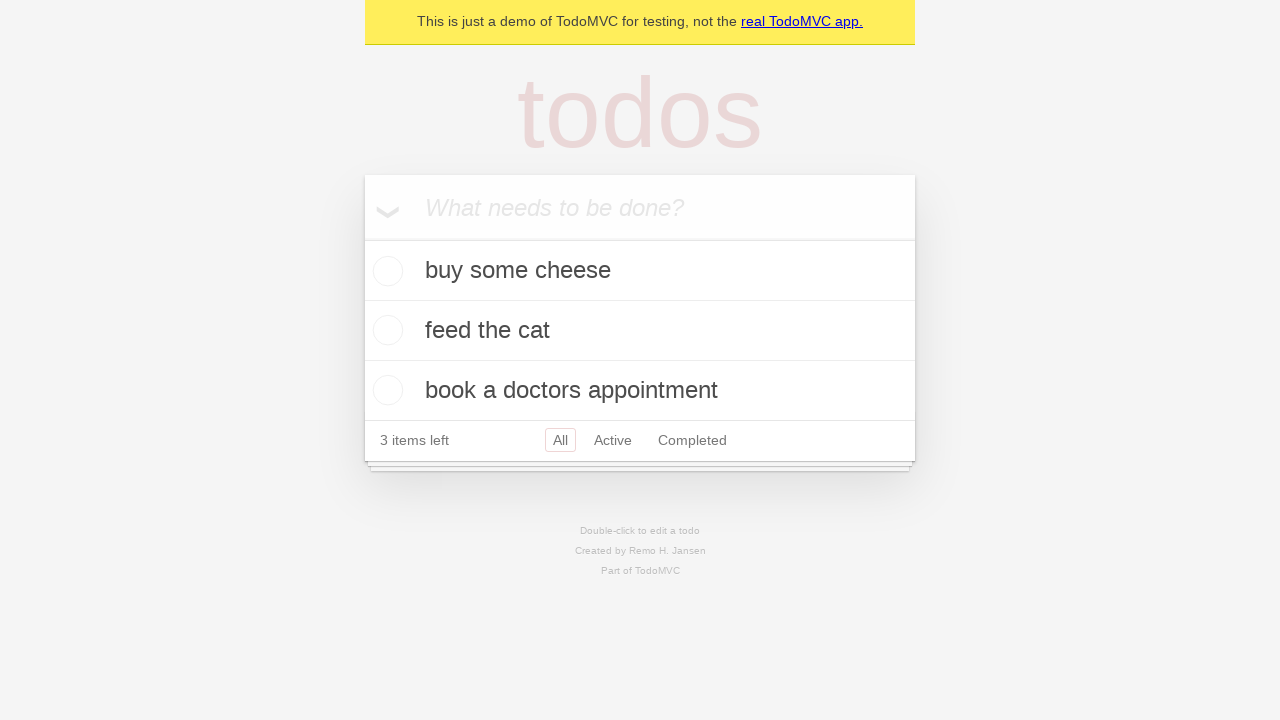

Located all todo items on the page
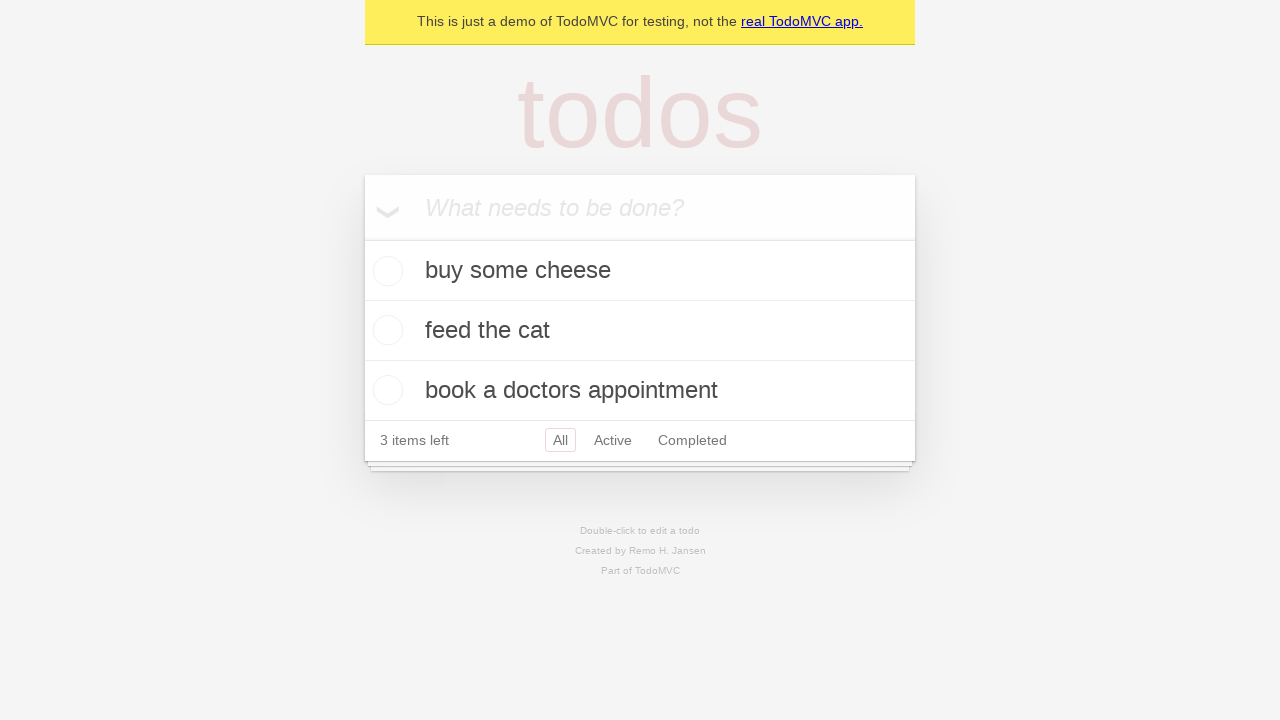

Checked the second todo item to mark it as completed at (385, 330) on internal:testid=[data-testid="todo-item"s] >> nth=1 >> internal:role=checkbox
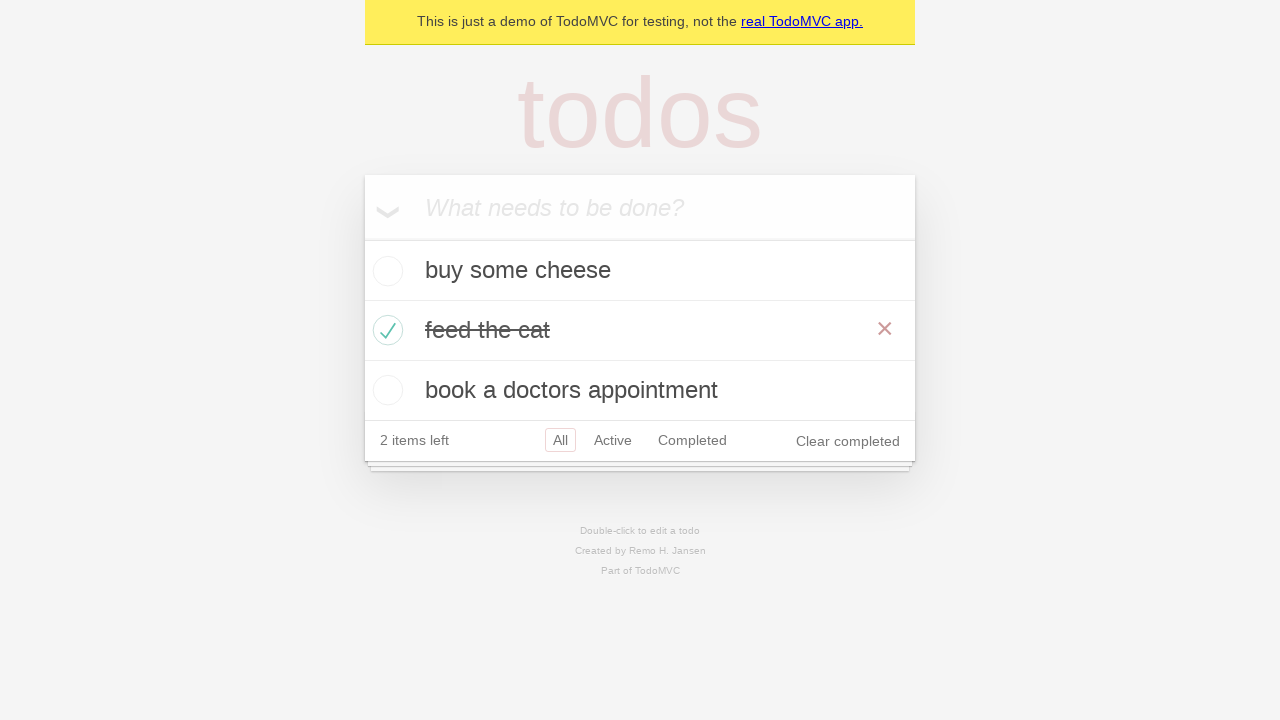

Clicked 'Clear completed' button to remove completed items at (848, 441) on internal:role=button[name="Clear completed"i]
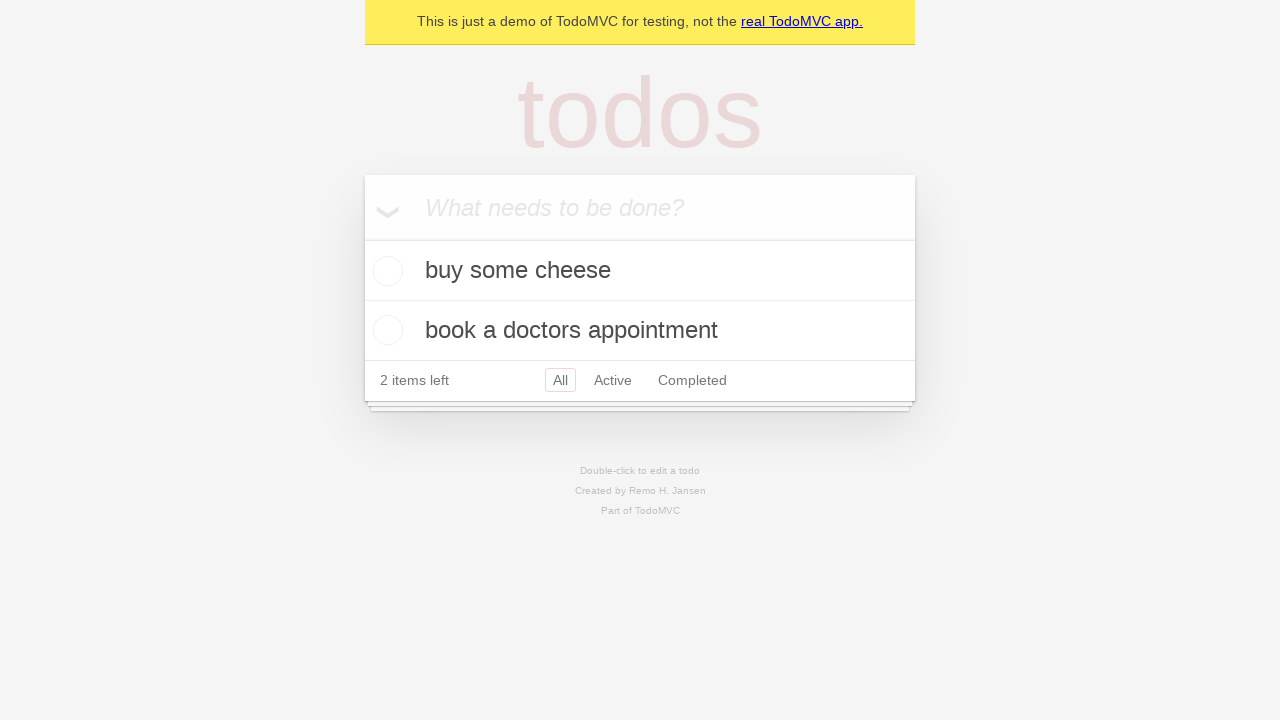

Verified that only 2 todo items remain after clearing completed items
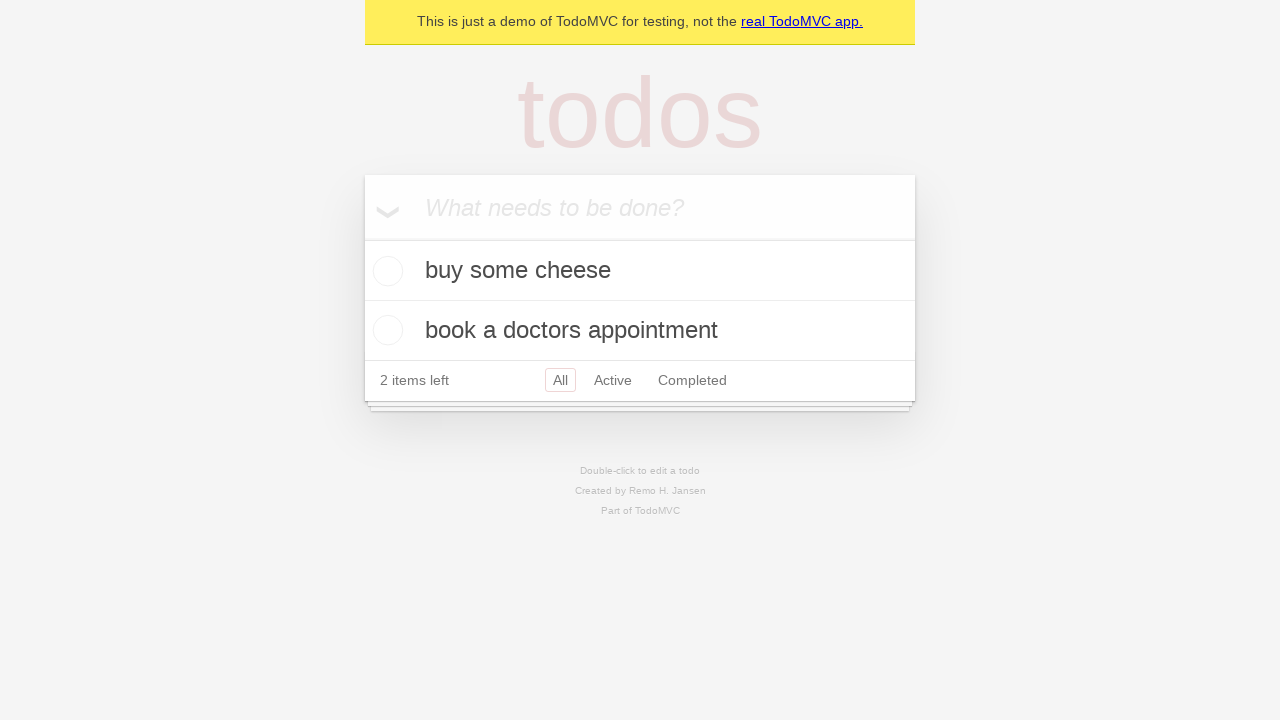

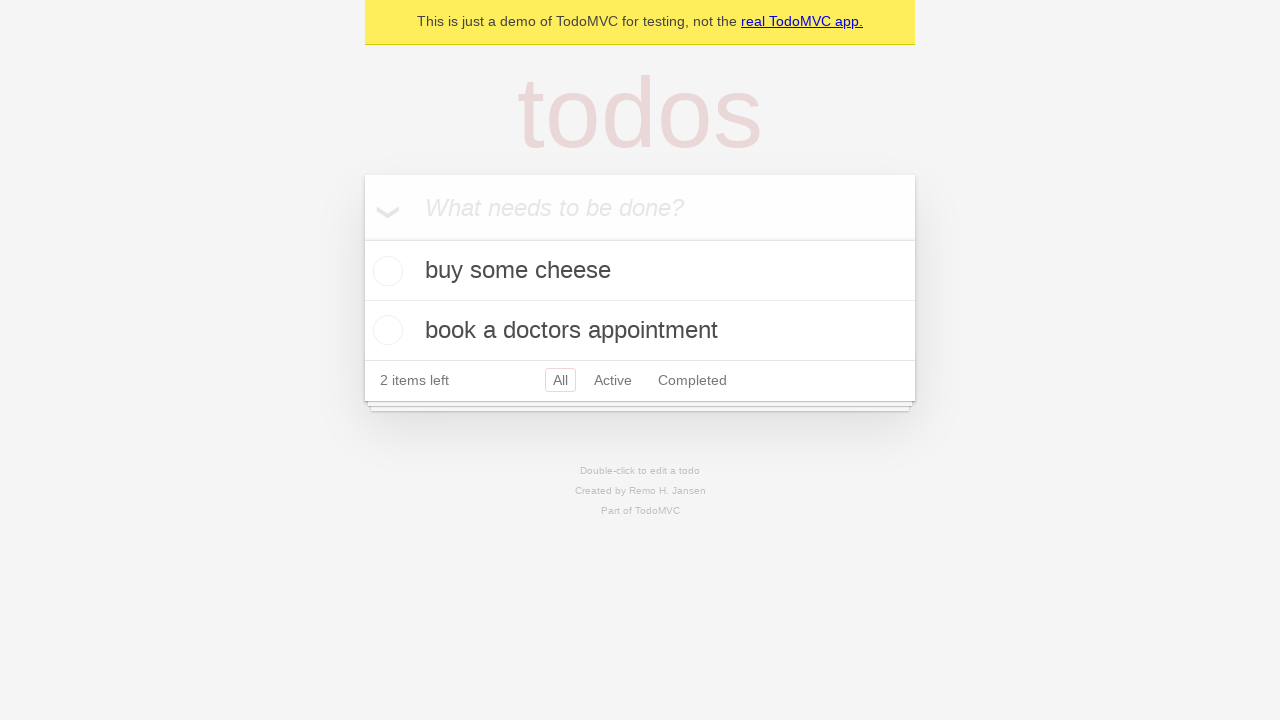